Tests the search functionality of a webshop by searching for "for" and verifying that the expected book titles appear in the search results.

Starting URL: https://danube-webshop.herokuapp.com/

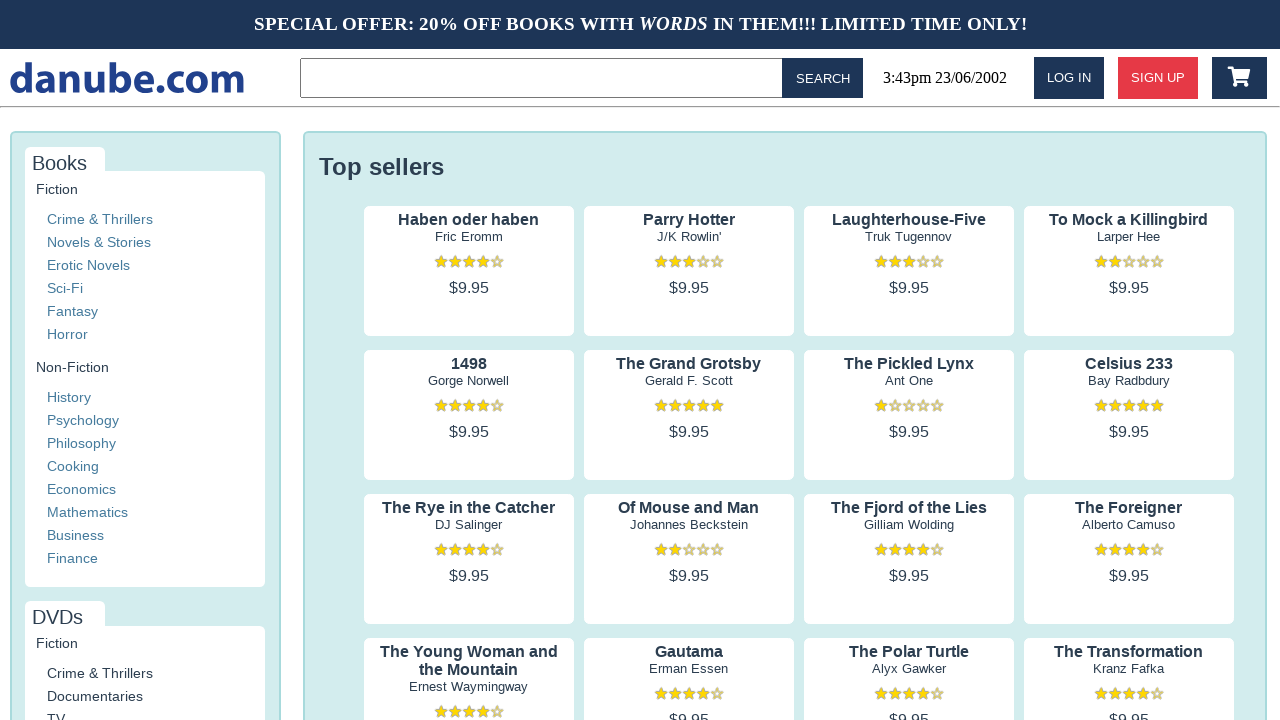

Clicked on the search input field at (545, 78) on .topbar > input
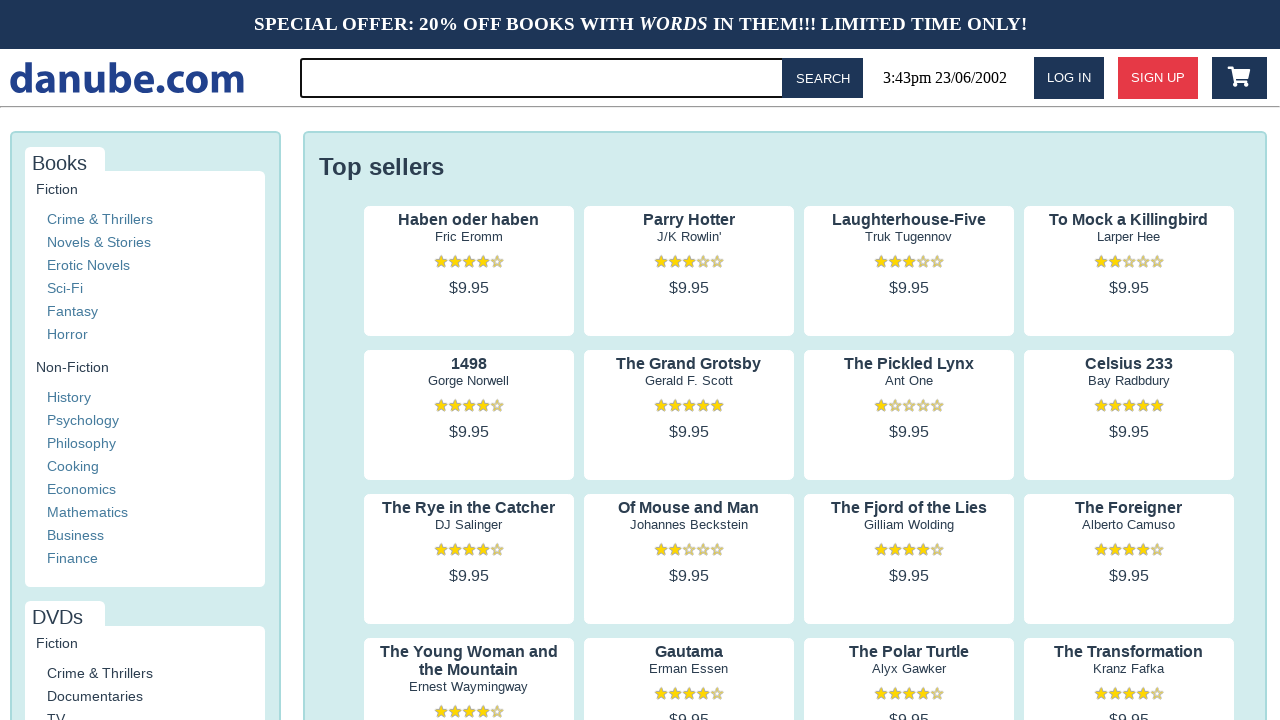

Filled search input with 'for' on .topbar > input
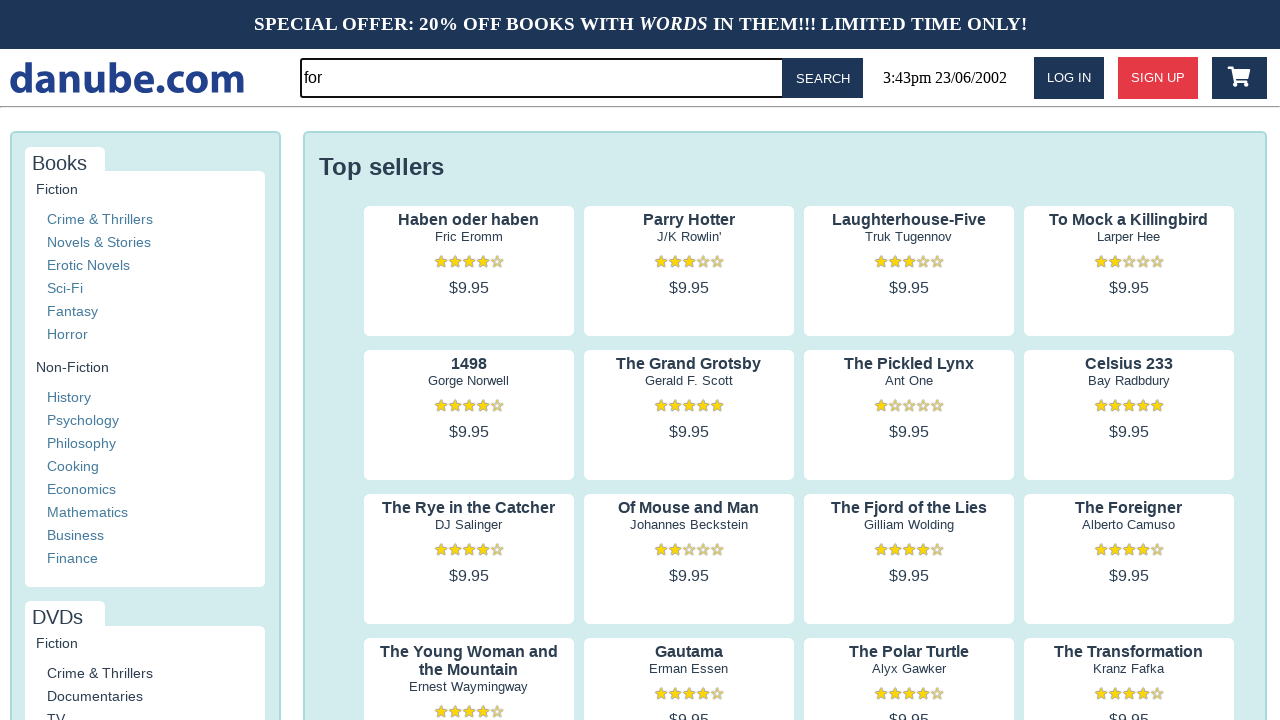

Clicked search button to initiate search at (823, 78) on #button-search
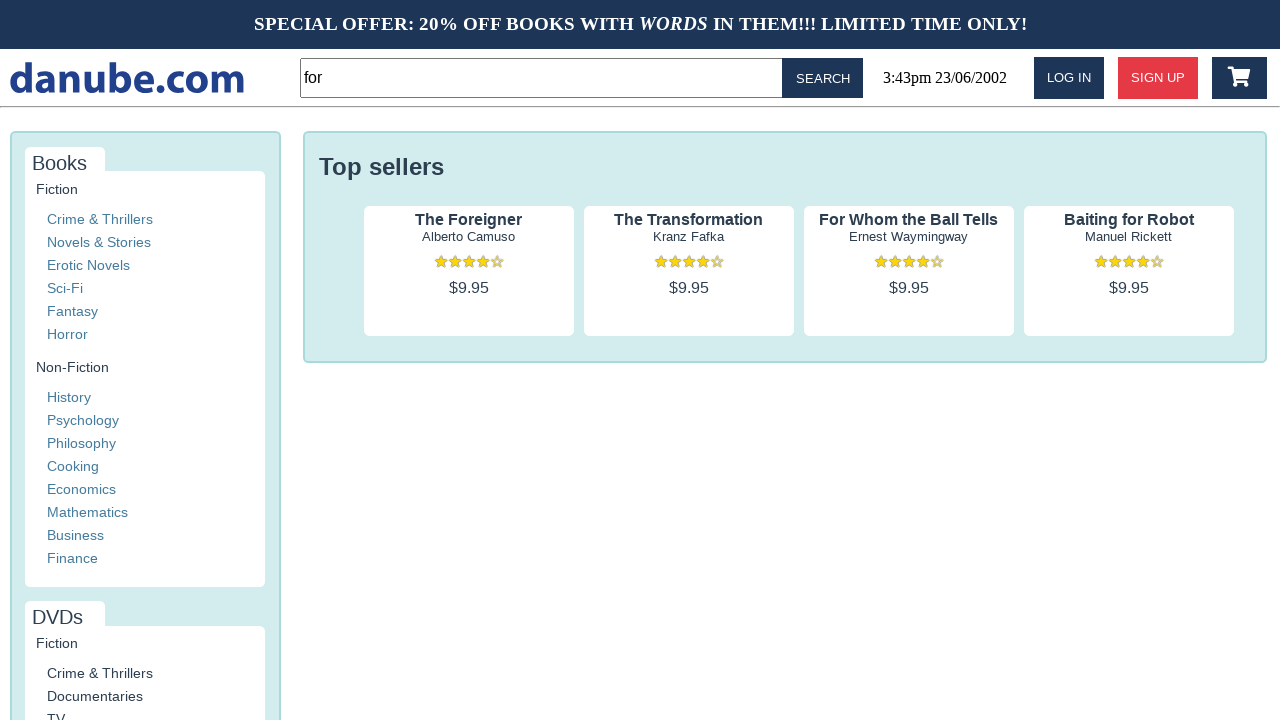

Search results loaded successfully
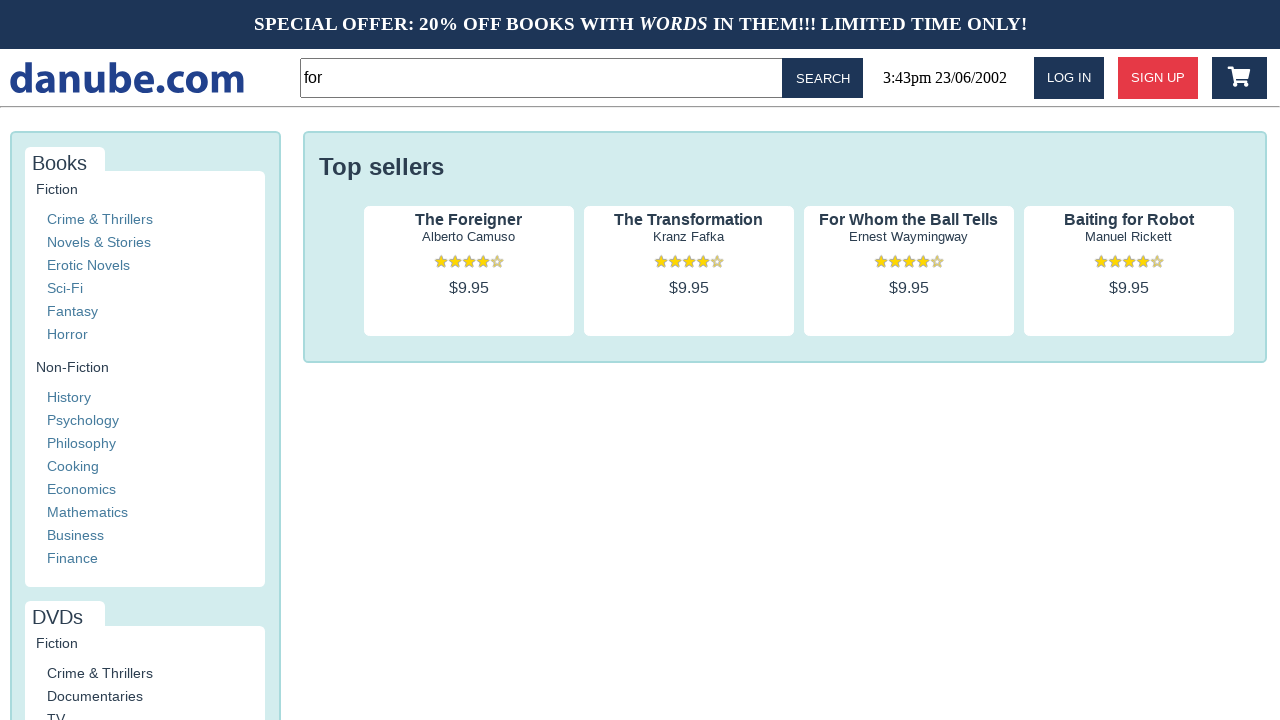

Verified search returned 4 results as expected
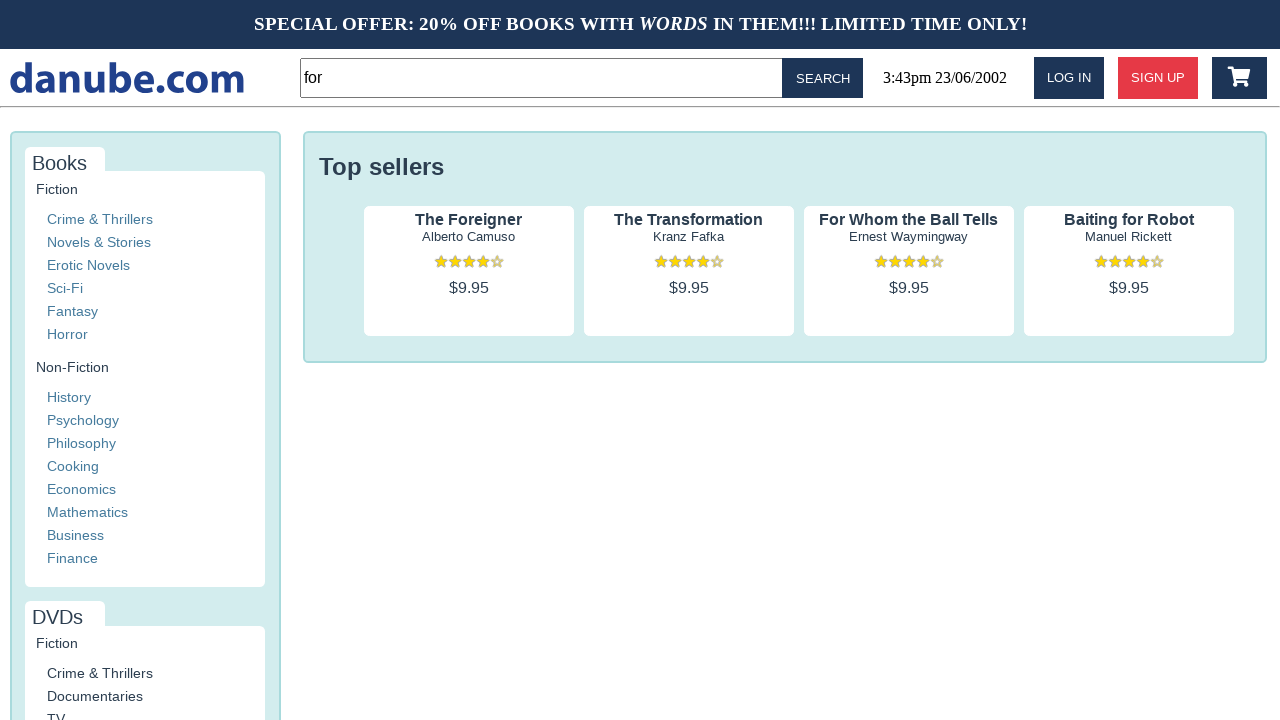

Verified book title 'The Foreigner' is in expected results
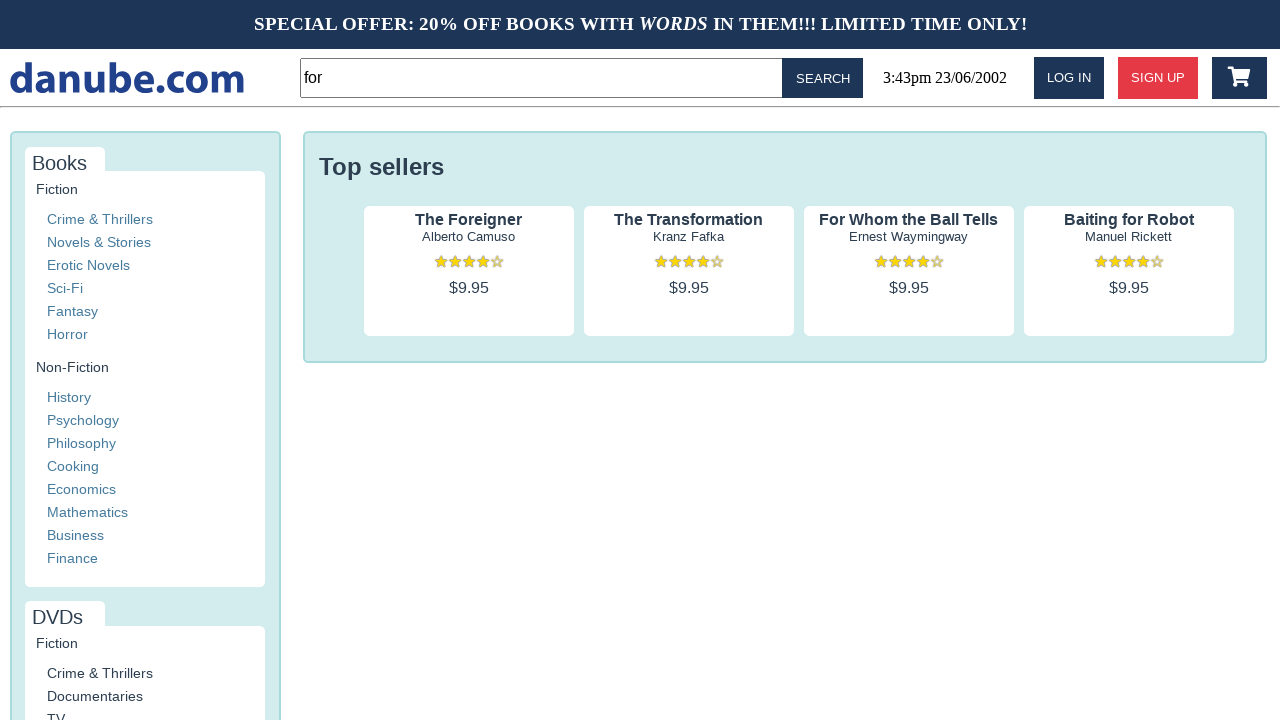

Verified book title 'The Transformation' is in expected results
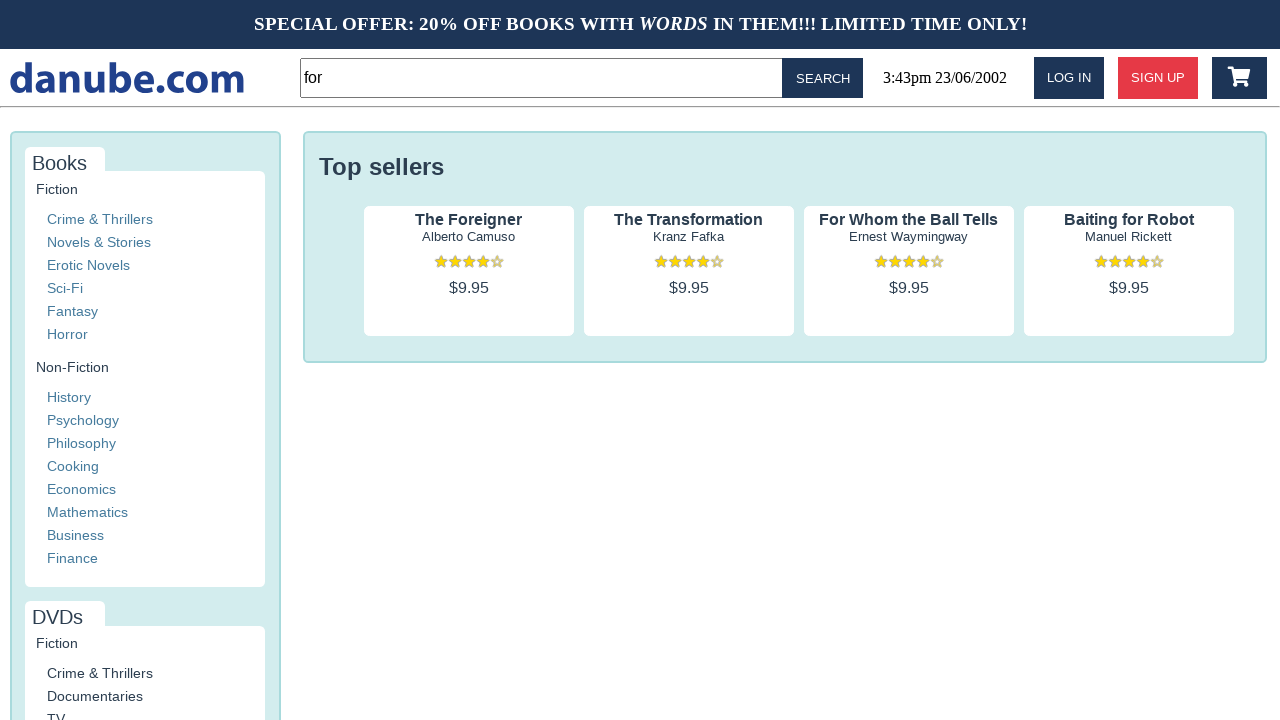

Verified book title 'For Whom the Ball Tells' is in expected results
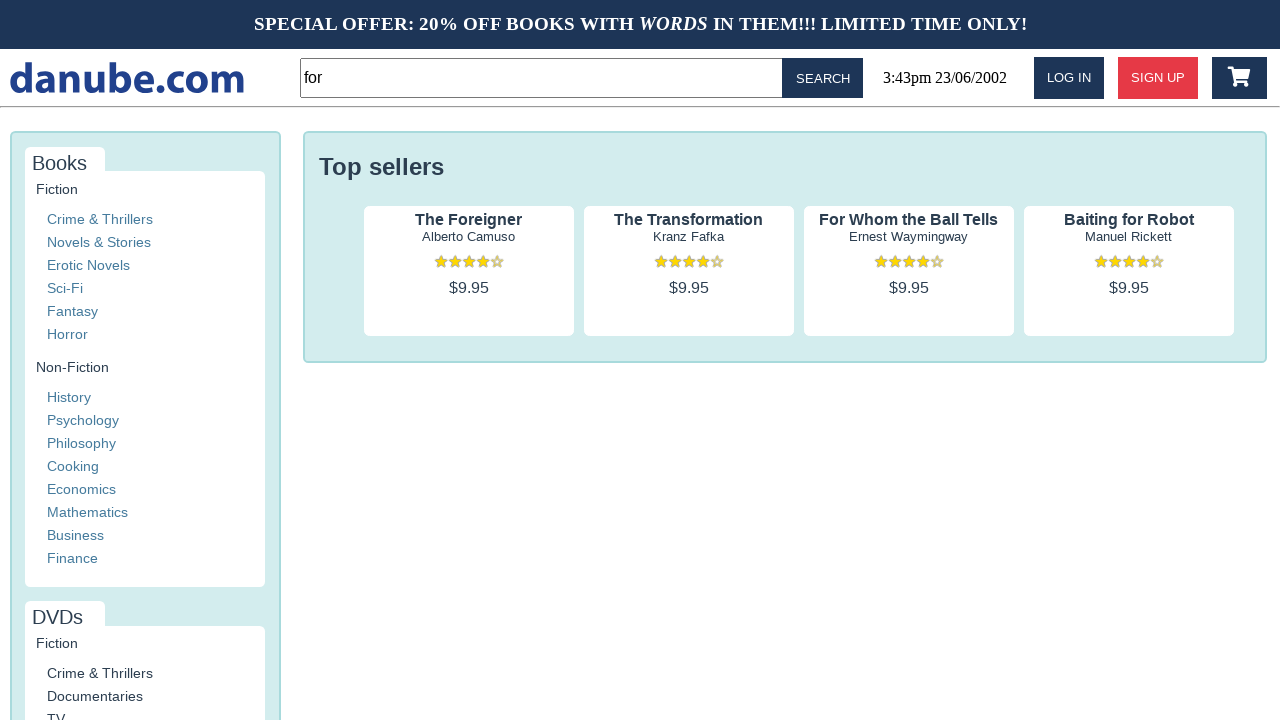

Verified book title 'Baiting for Robot' is in expected results
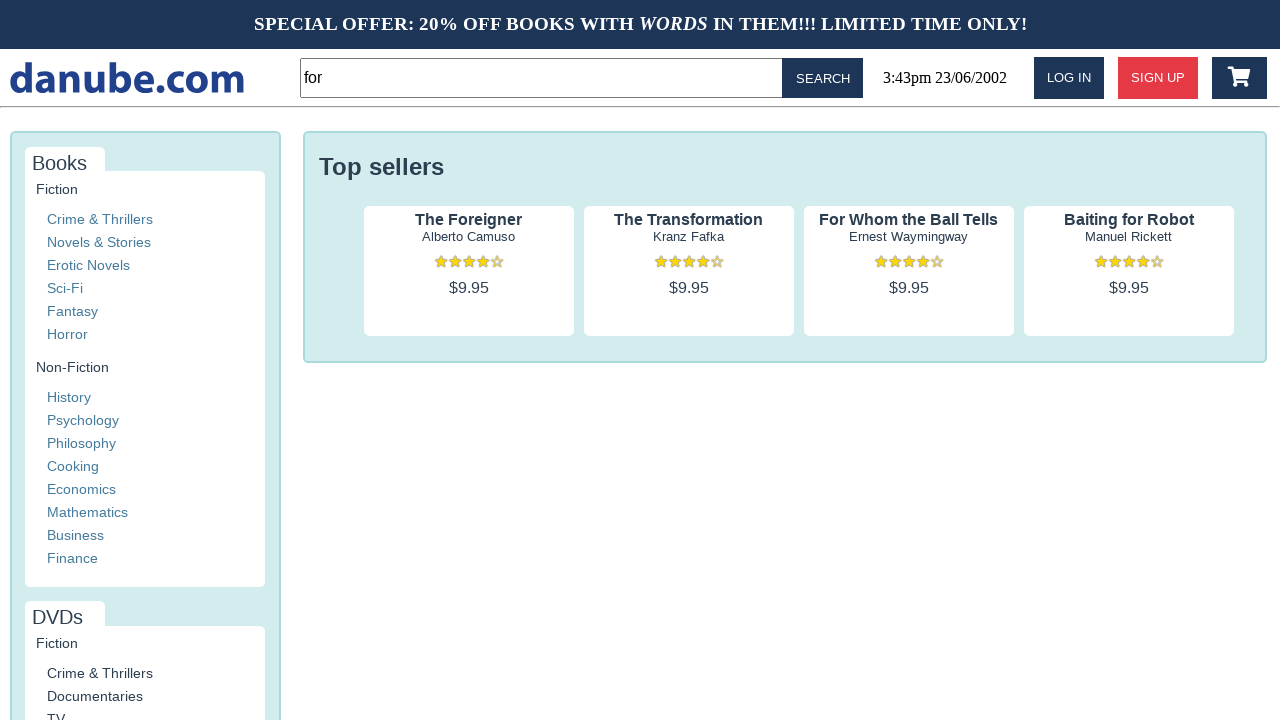

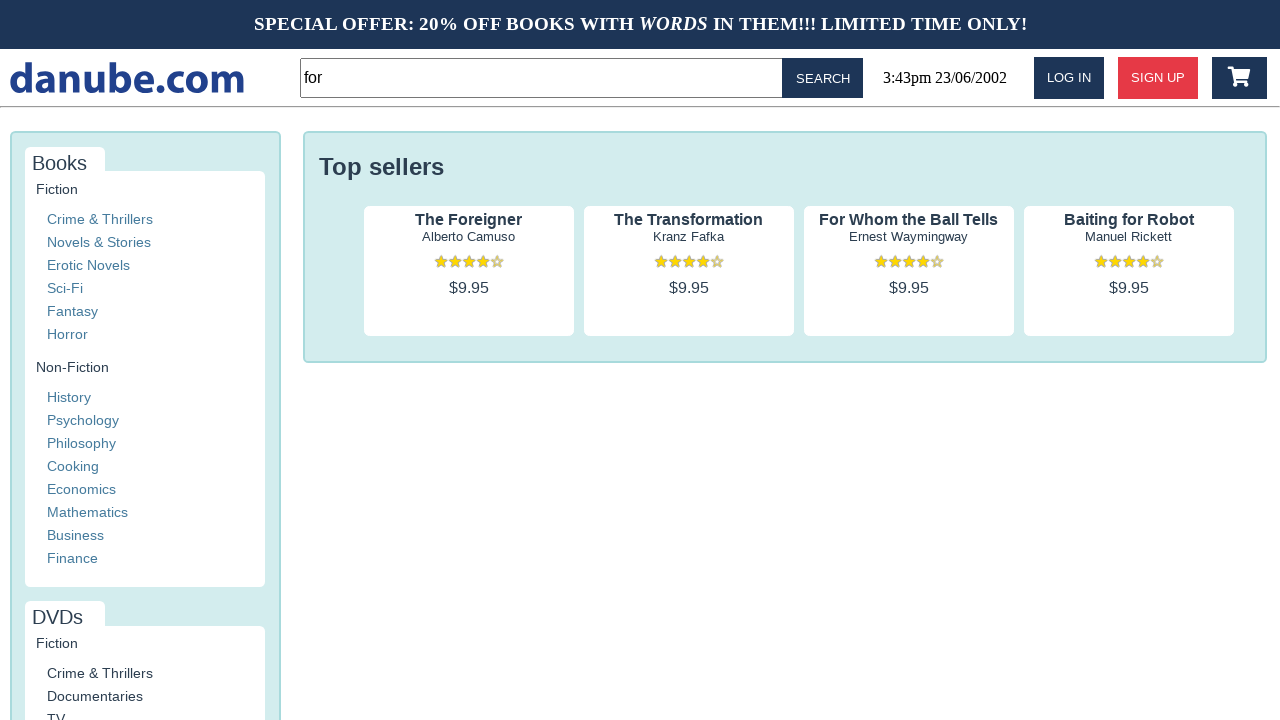